Tests right-click context menu functionality by performing a context click on a designated area, verifying the alert message, dismissing it, then clicking a link to open a new window and verifying the page content.

Starting URL: https://the-internet.herokuapp.com/context_menu

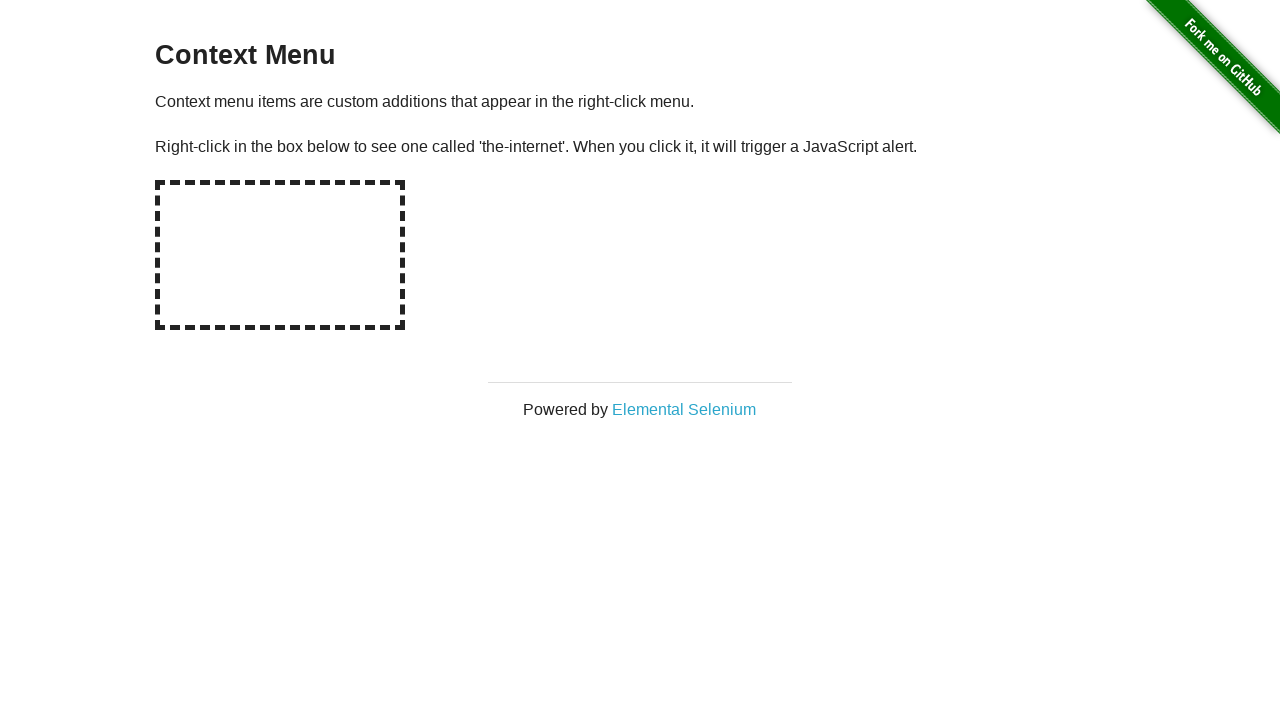

Right-clicked on hot-spot area to trigger context menu at (280, 255) on #hot-spot
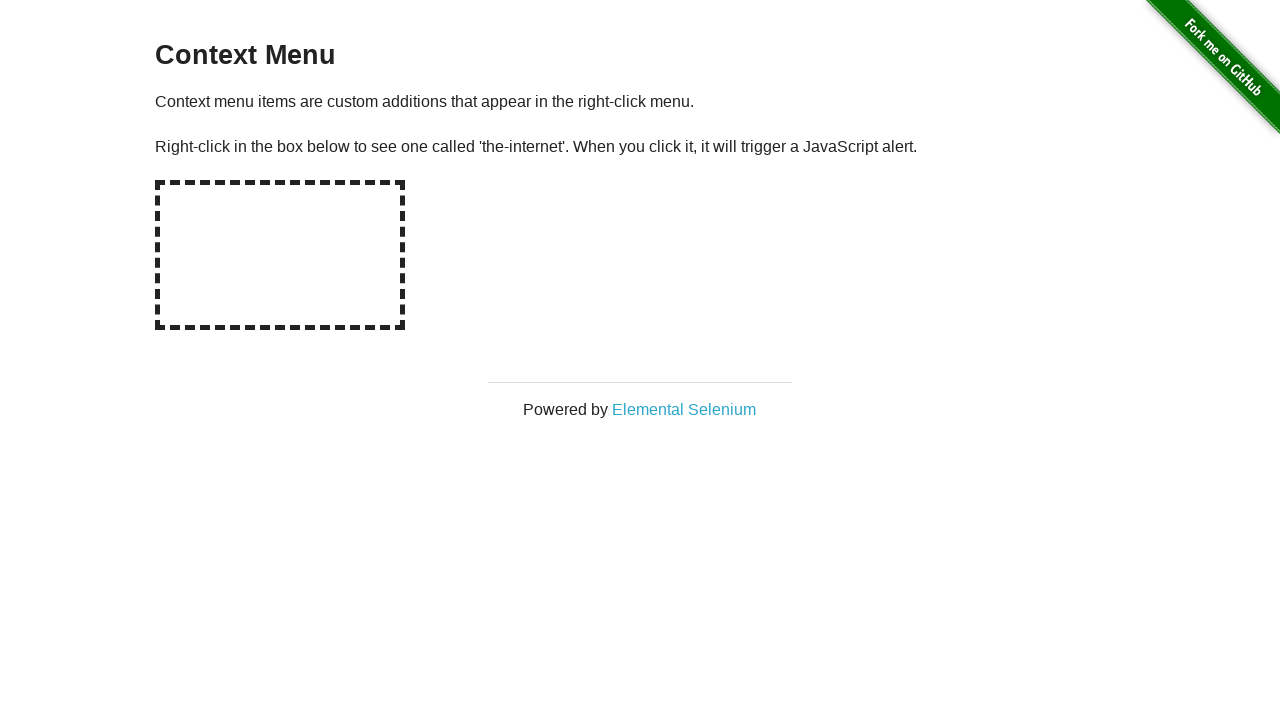

Set up dialog handler to capture and accept alert
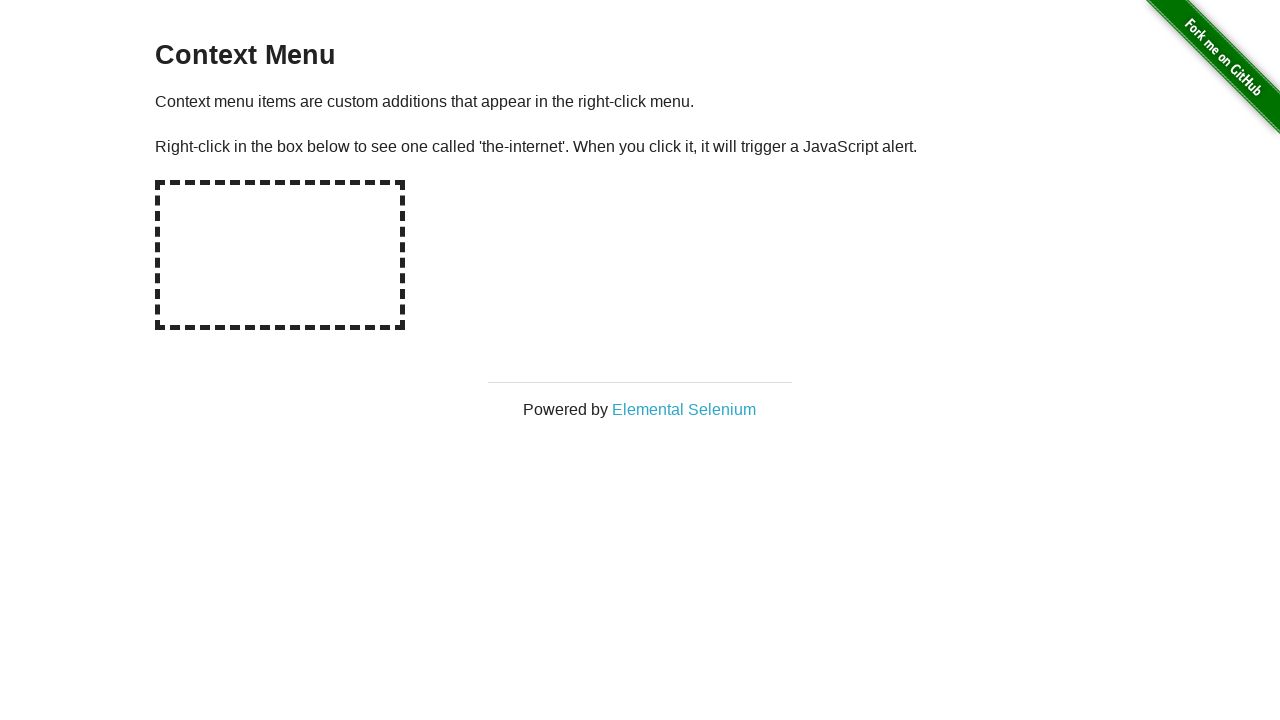

Right-clicked on hot-spot again to trigger alert dialog at (280, 255) on #hot-spot
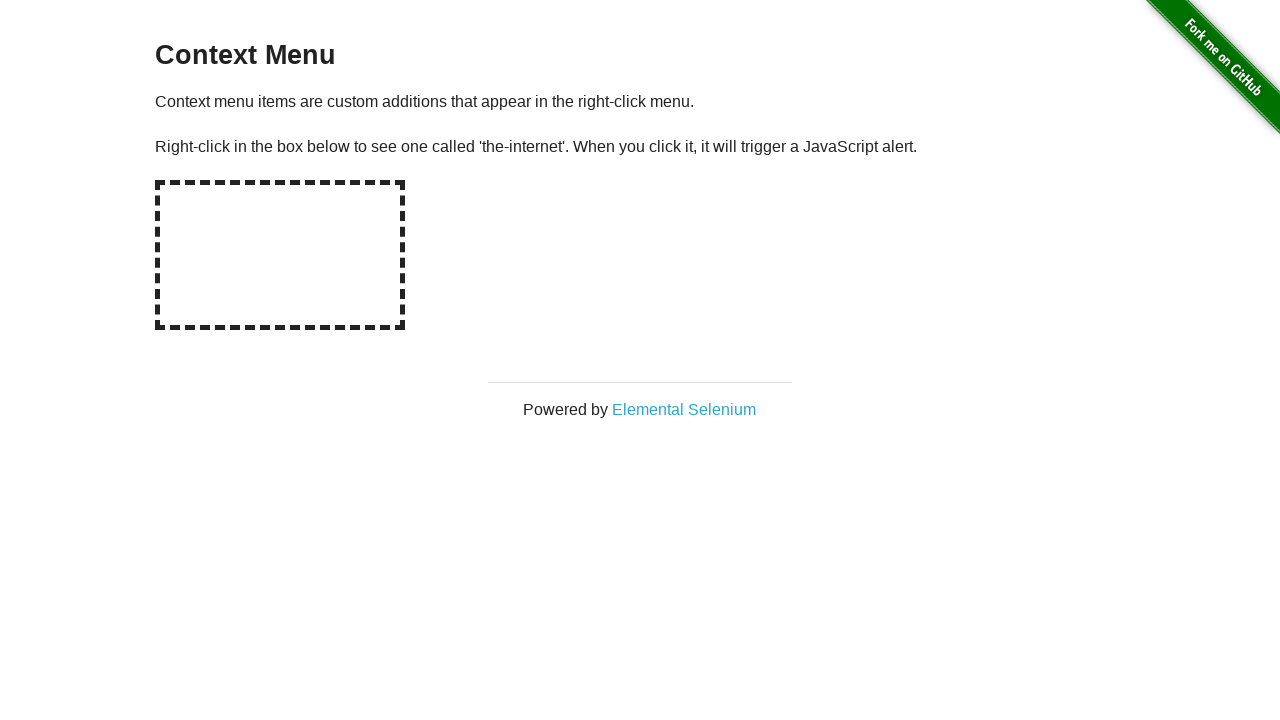

Waited for dialog to be handled and dismissed
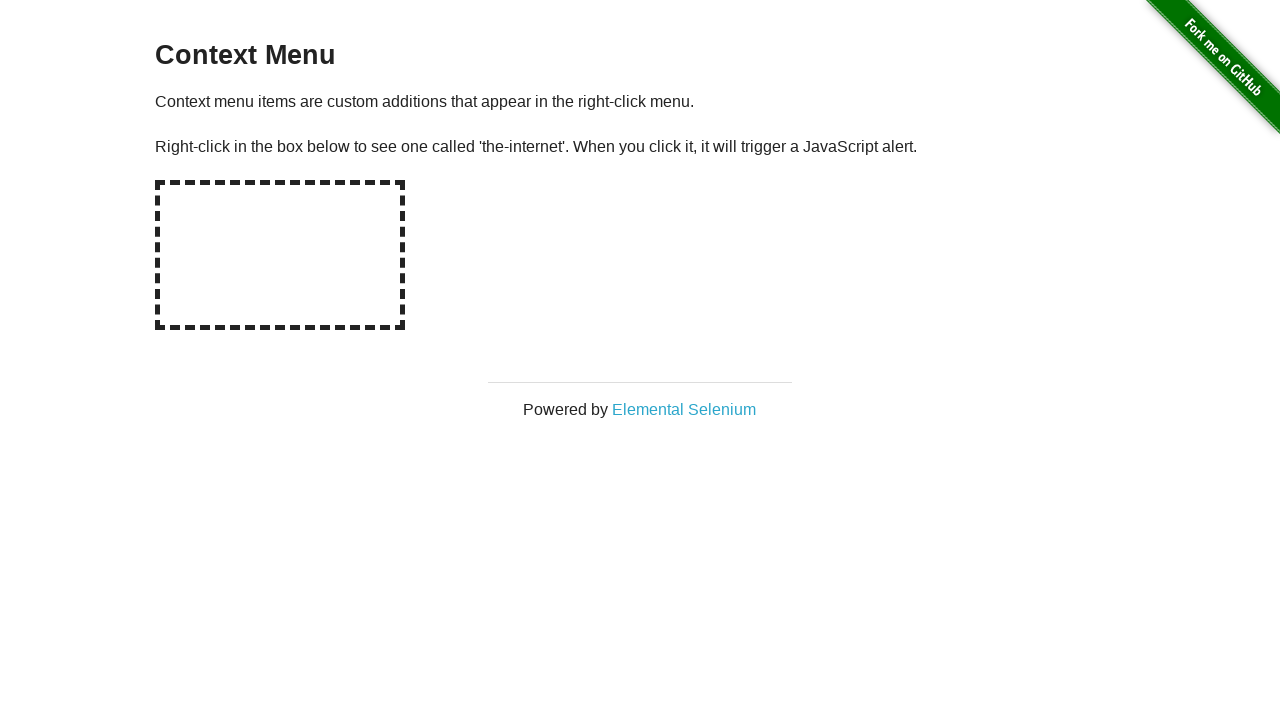

Clicked 'Elemental Selenium' link to open new window at (684, 409) on text=Elemental Selenium
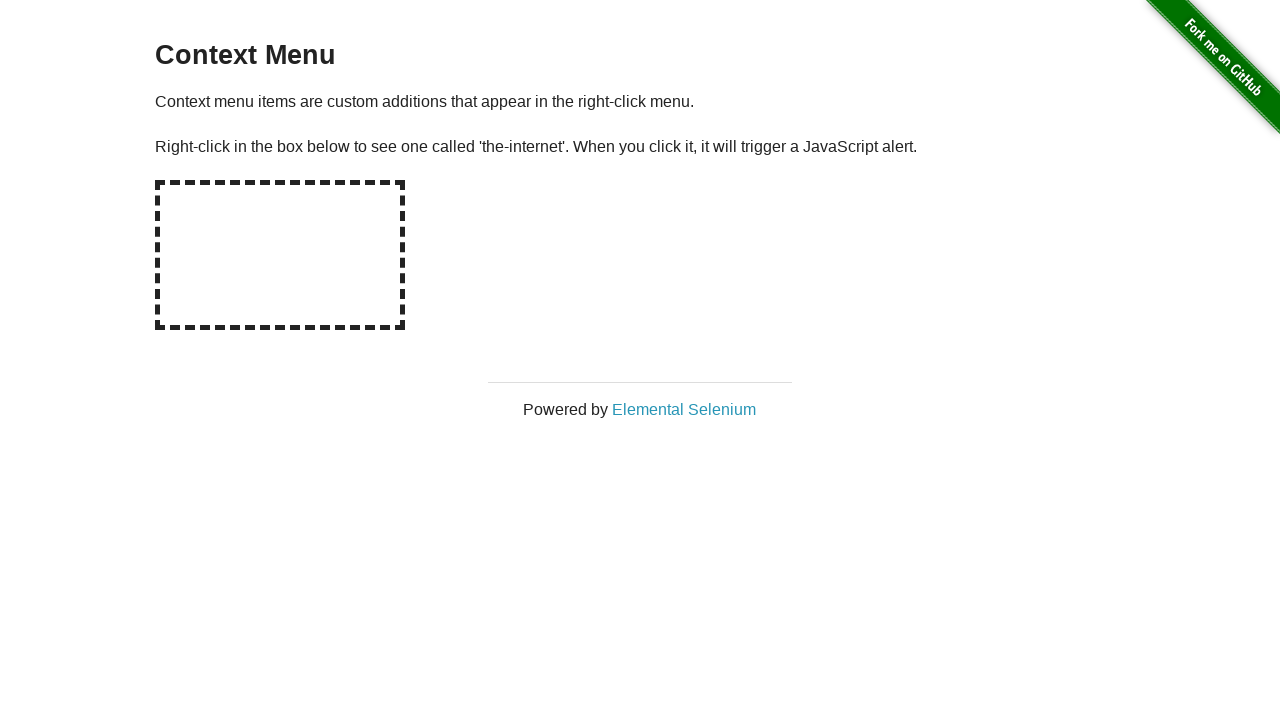

Switched to newly opened page
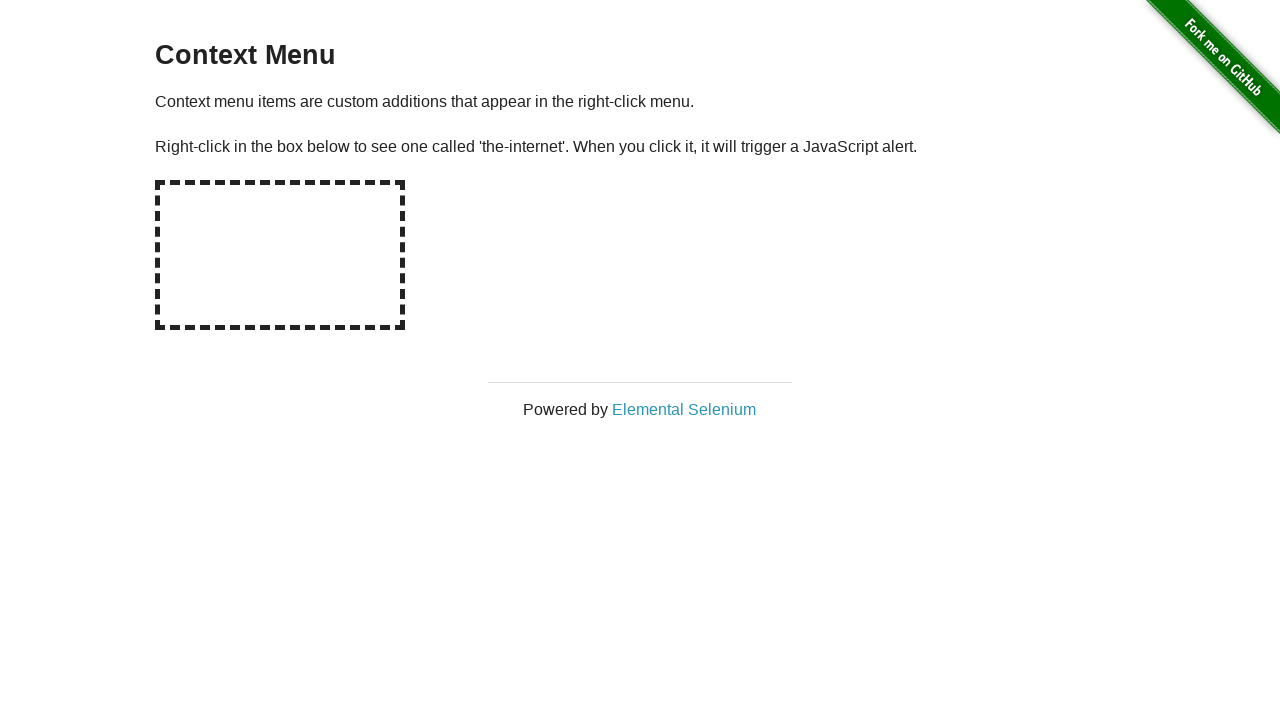

New page fully loaded
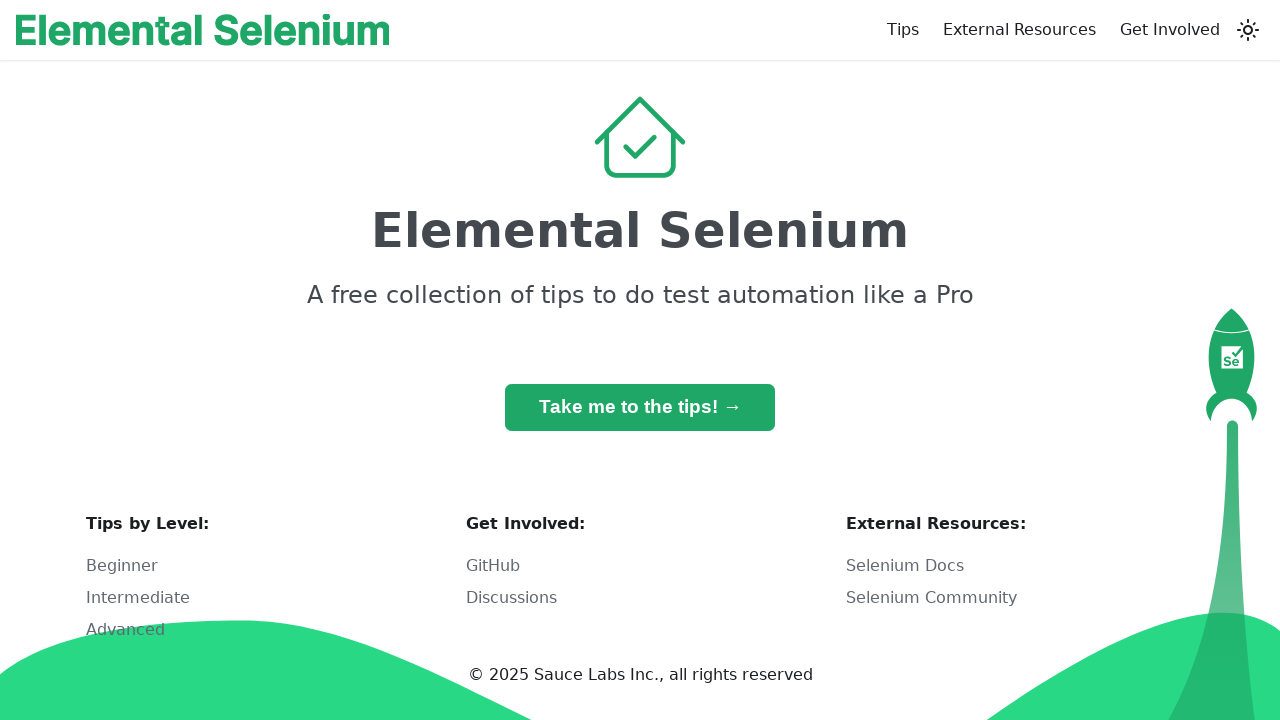

Retrieved h1 text: 'Elemental Selenium'
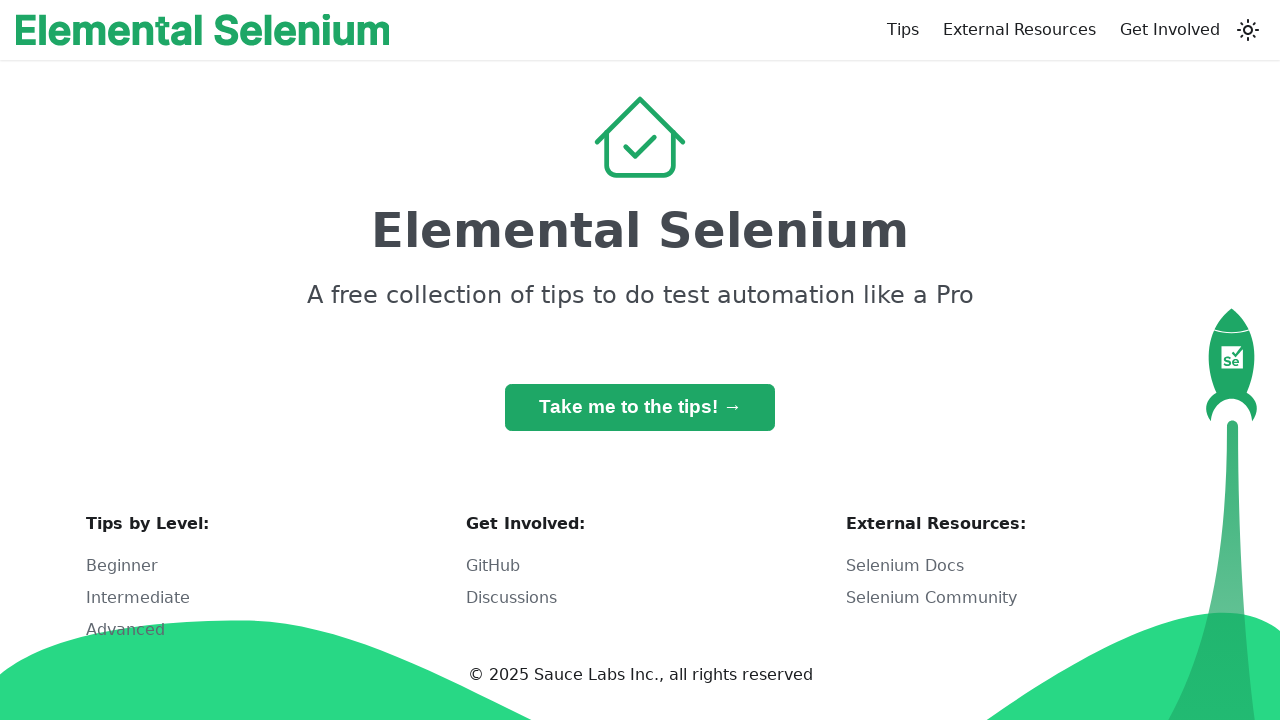

Verified h1 contains 'Elemental Selenium'
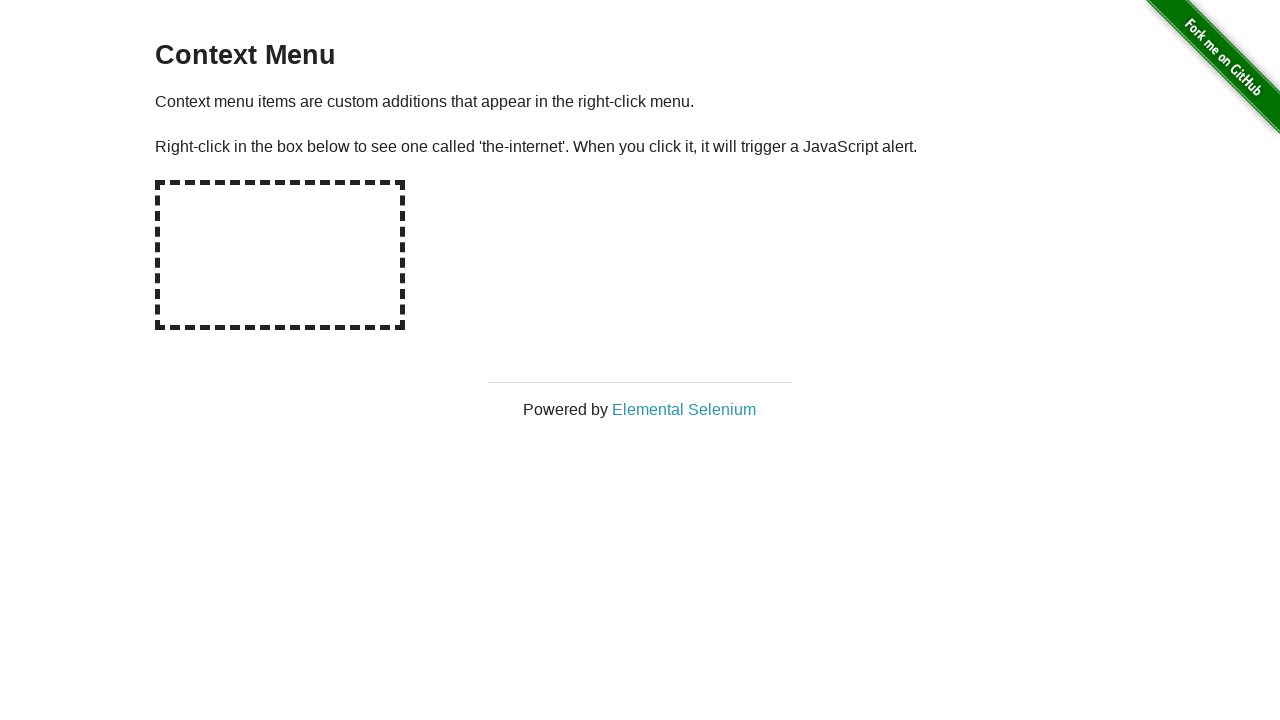

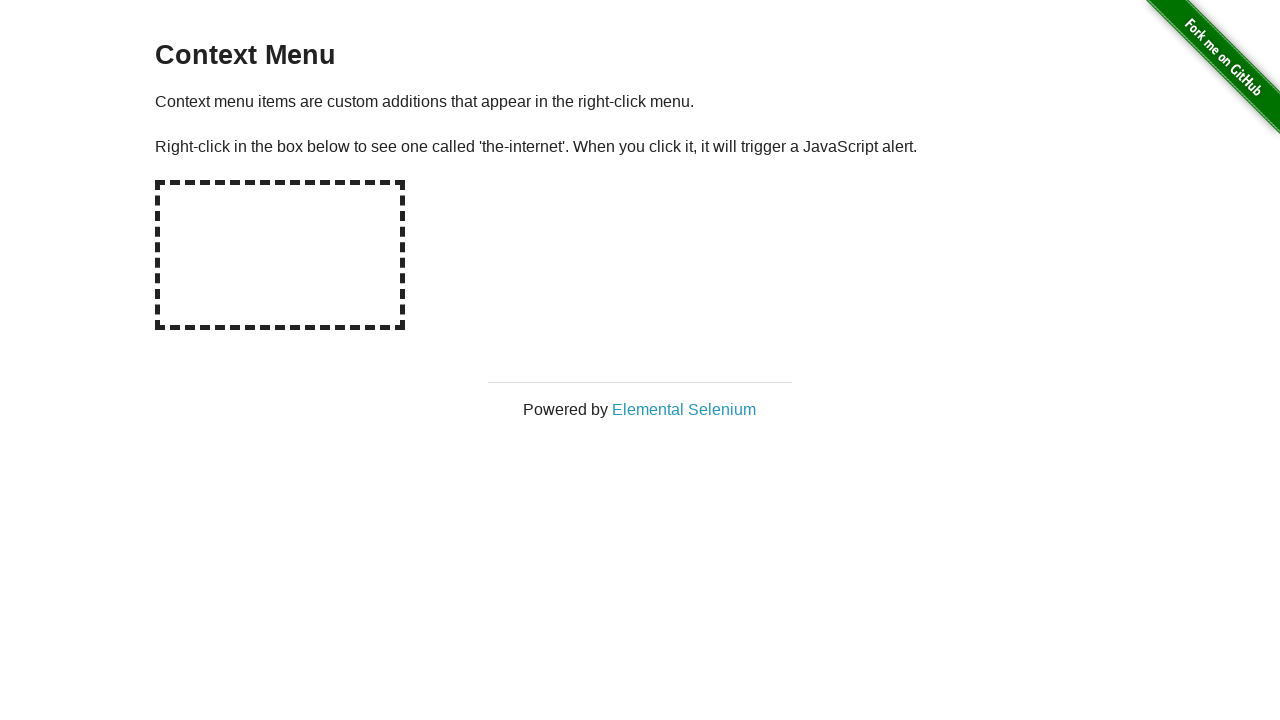